Tests Google Forms custom radio button functionality by clicking on a radio option using JavaScript and verifying its selection state

Starting URL: https://docs.google.com/forms/d/e/1FAIpQLSfiypnd69zhuDkjKgqvpID9kwO29UCzeCVrGGtbNPZXQok0jA/viewform

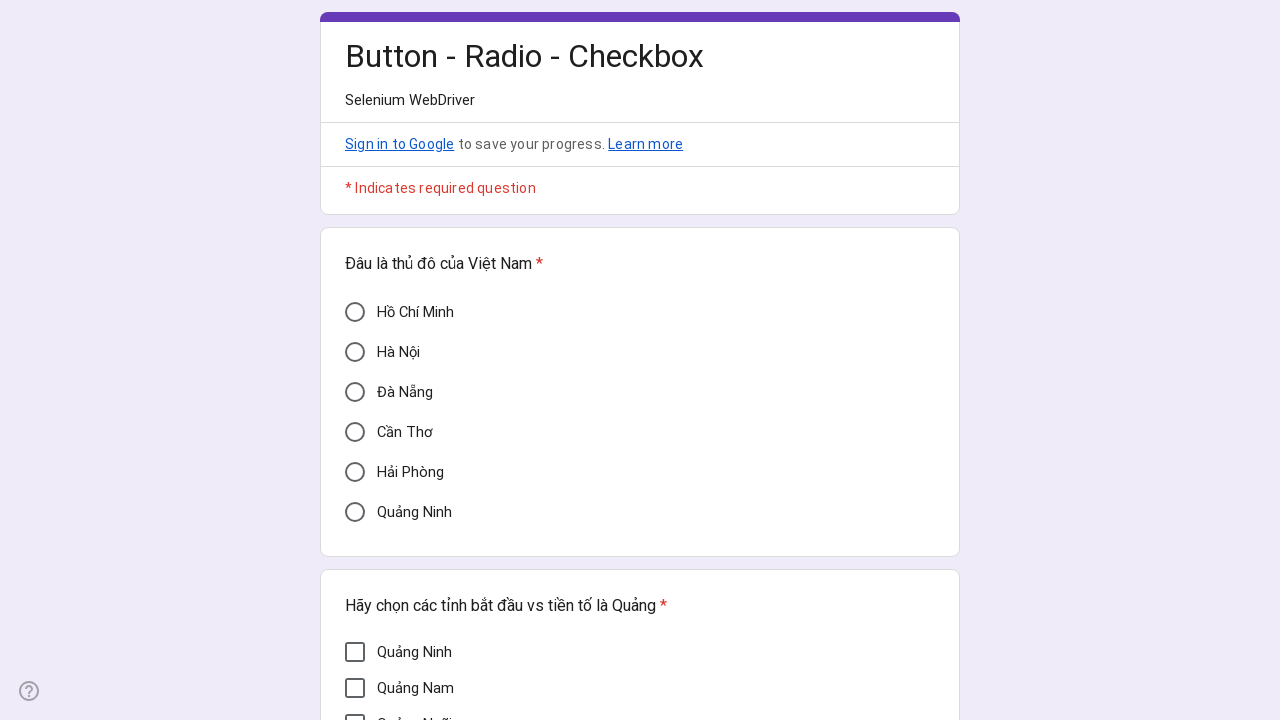

Waited 2 seconds for Google Form to load
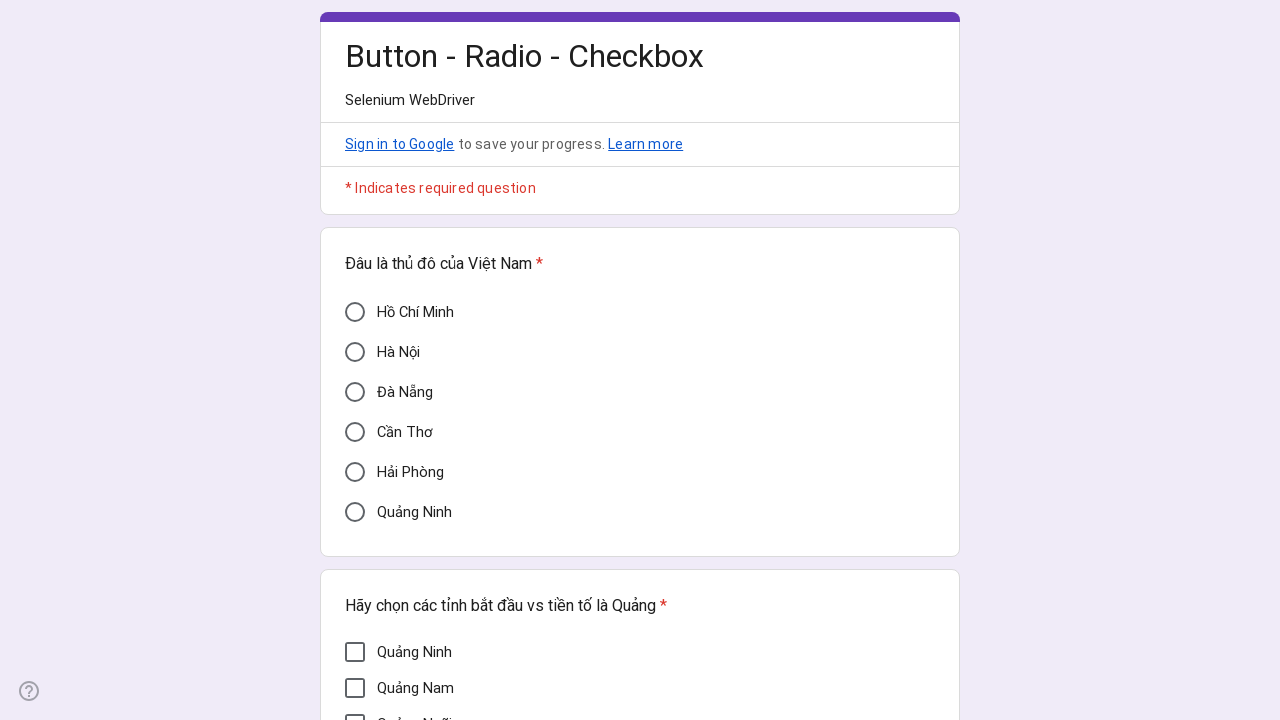

Located the 'Cần Thơ' radio button element
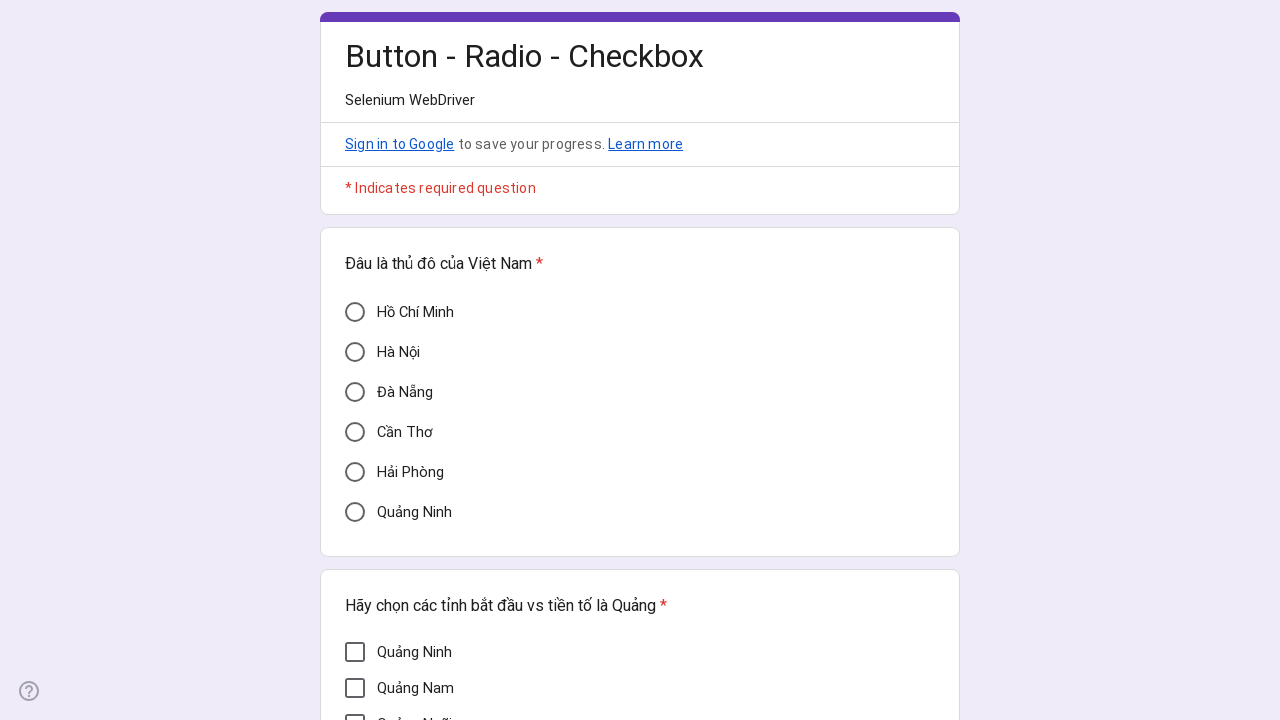

Clicked 'Cần Thơ' radio button using JavaScript
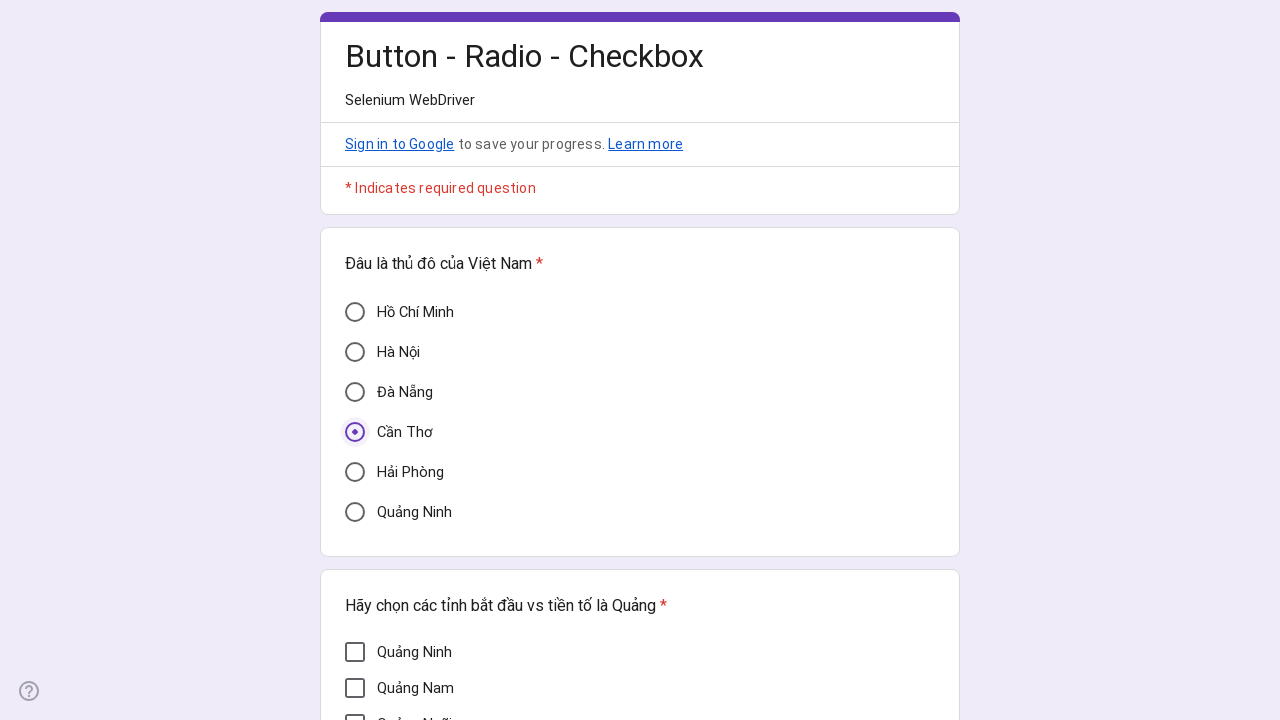

Verified that 'Cần Thơ' radio button is selected (aria-checked='true')
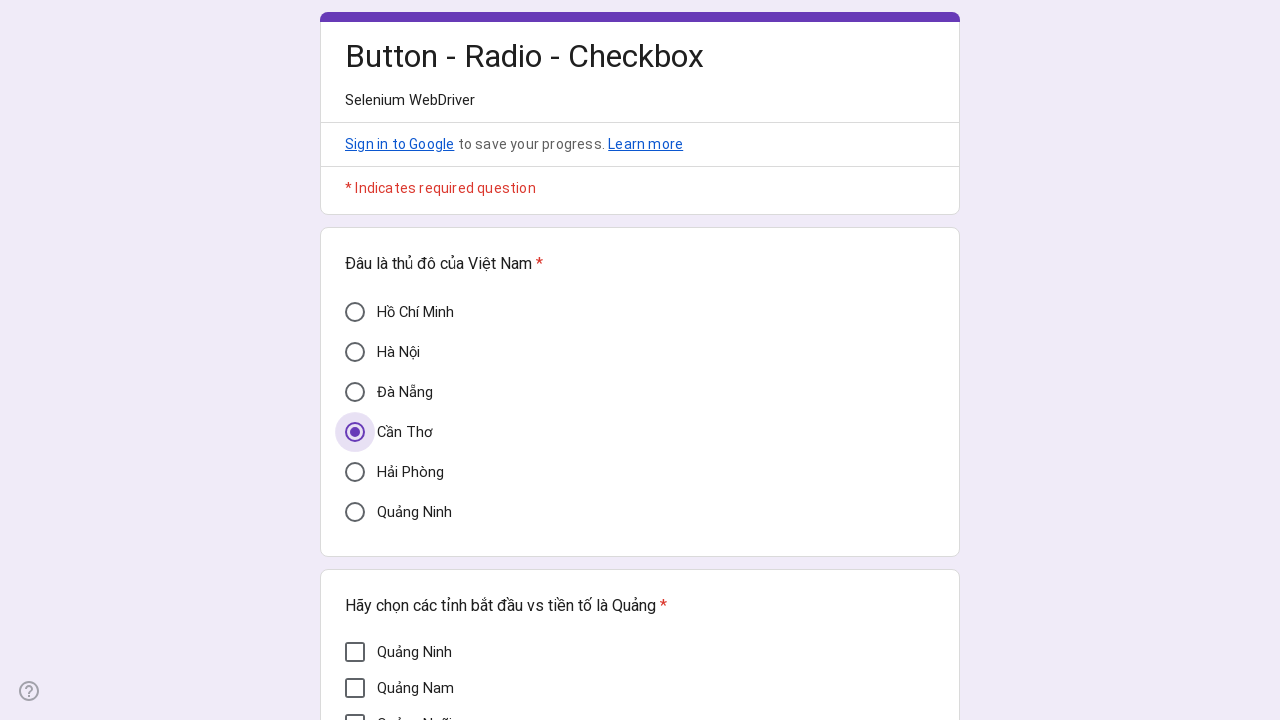

Waited 2 seconds after radio button selection
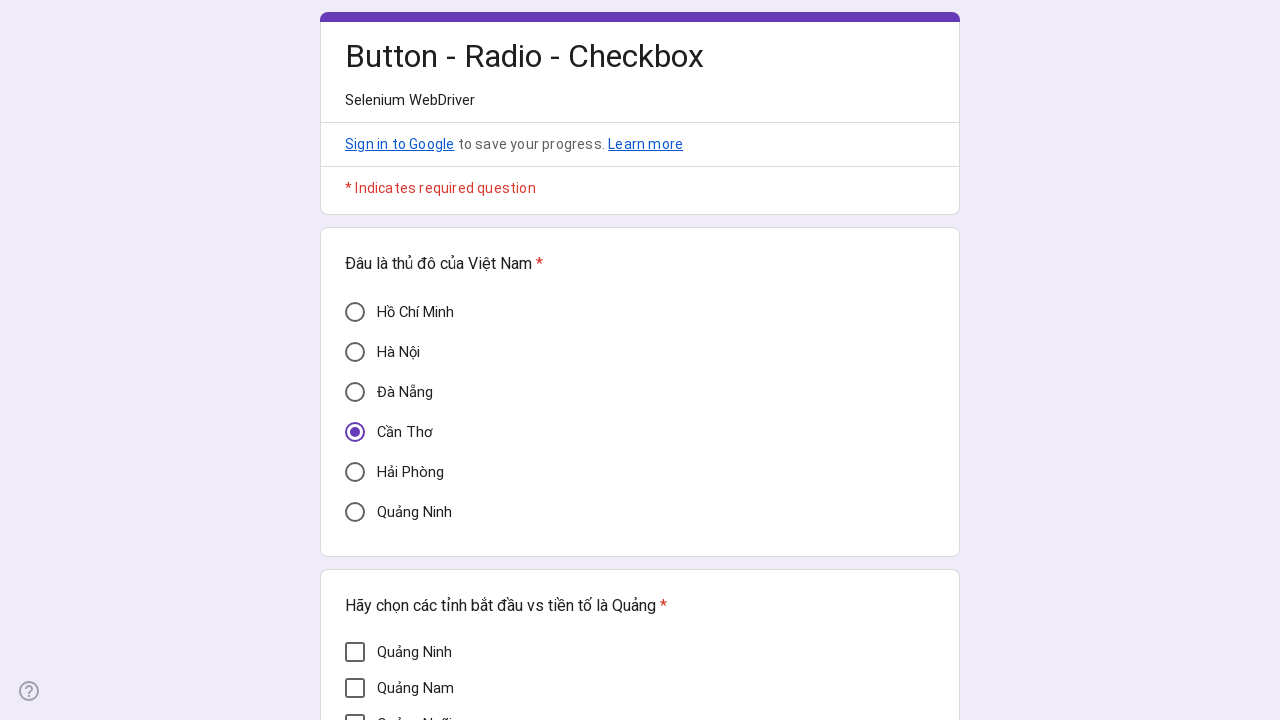

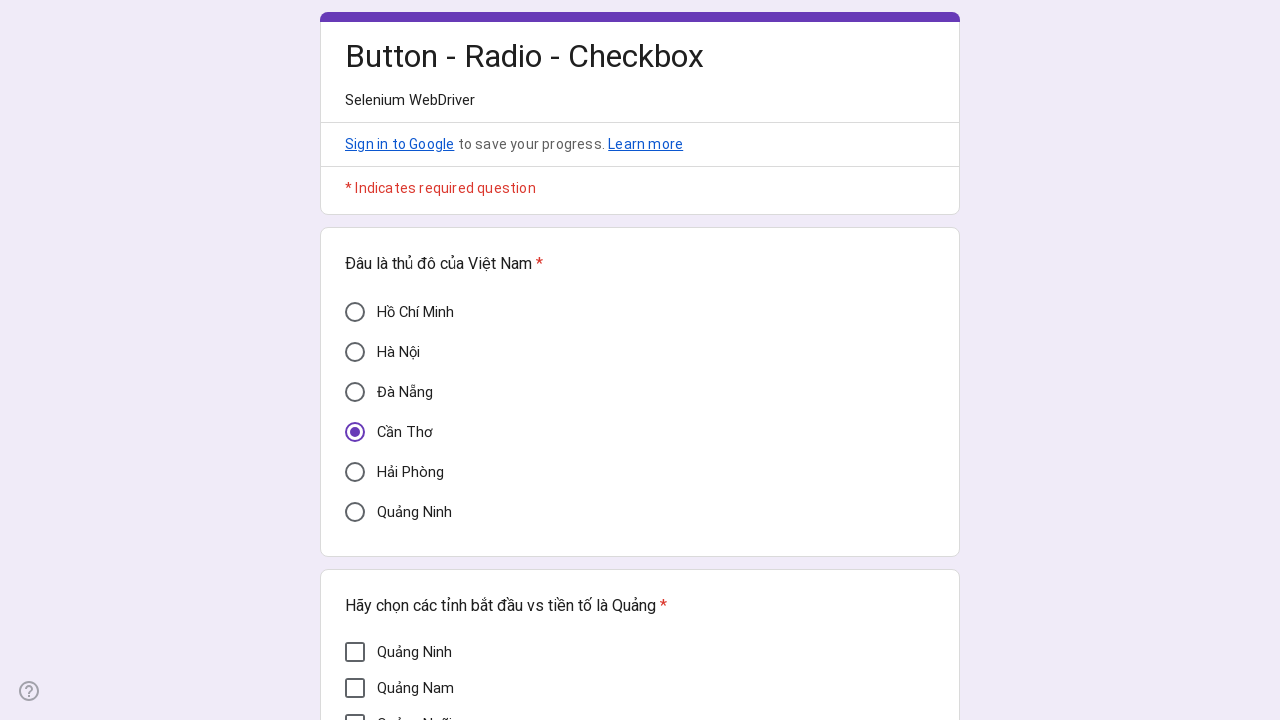